Tests that edits are saved when the input loses focus (blur)

Starting URL: https://demo.playwright.dev/todomvc

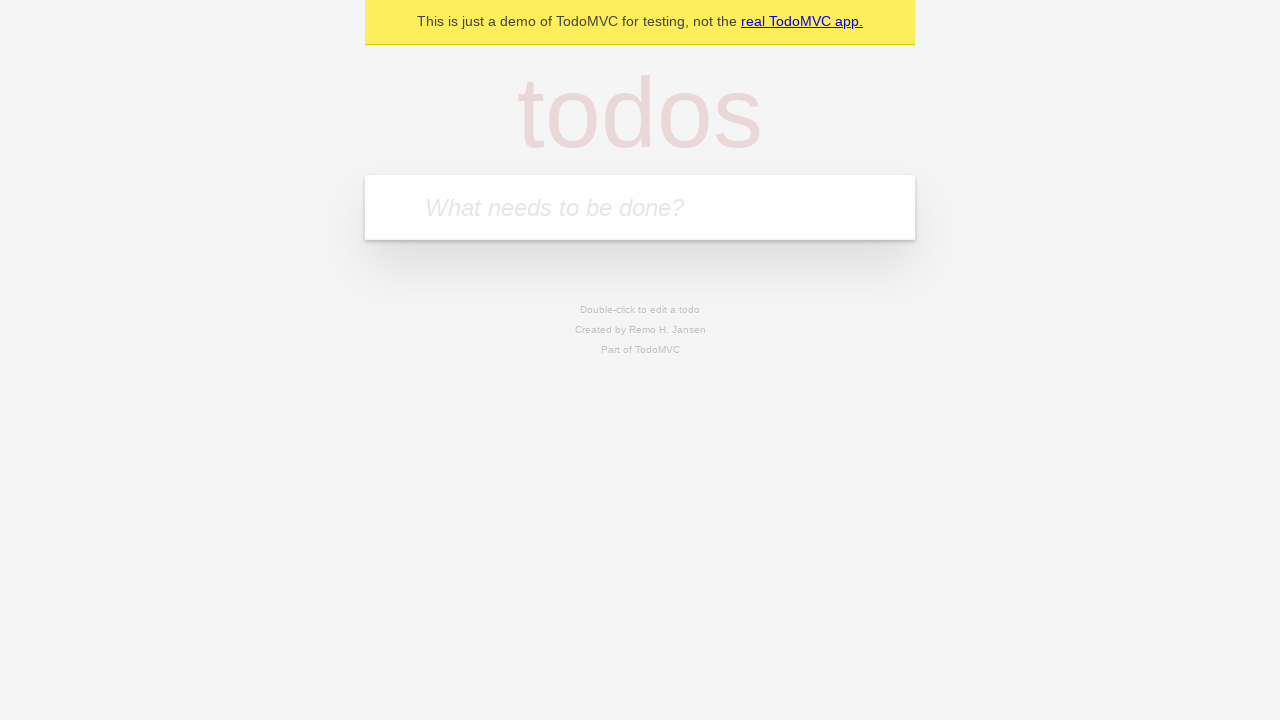

Filled todo input with 'buy some cheese' on internal:attr=[placeholder="What needs to be done?"i]
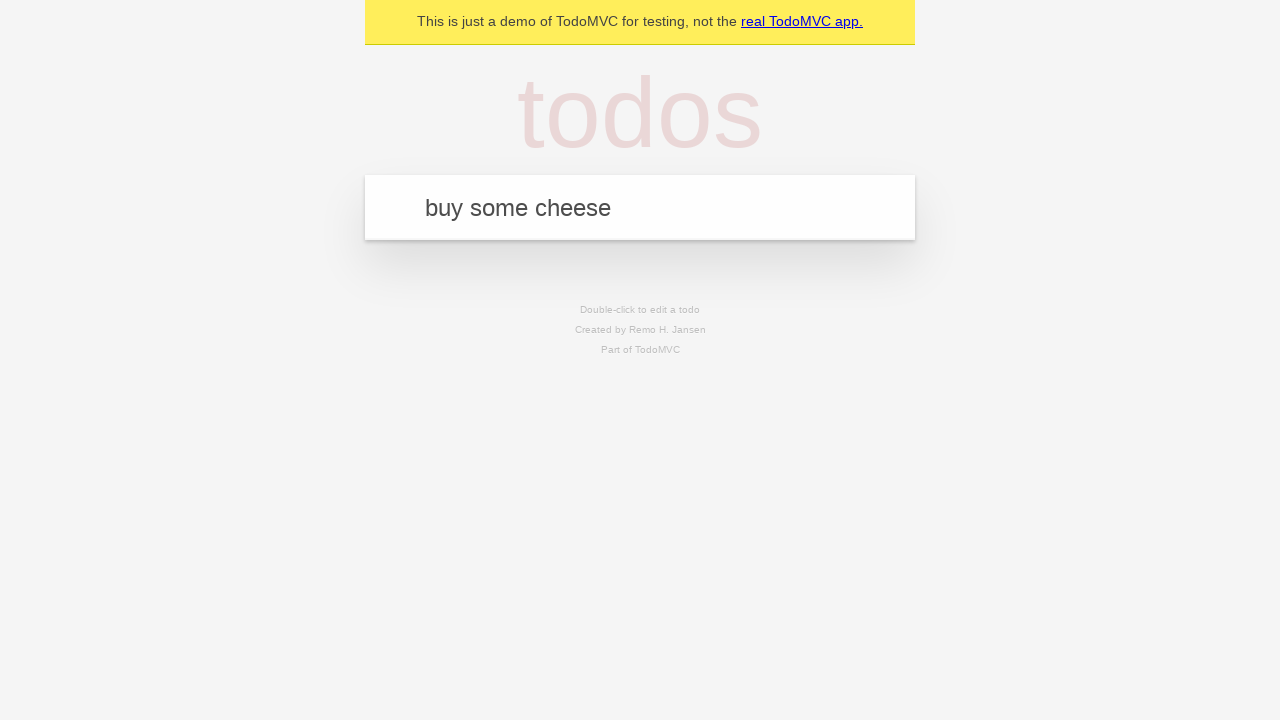

Pressed Enter to create first todo on internal:attr=[placeholder="What needs to be done?"i]
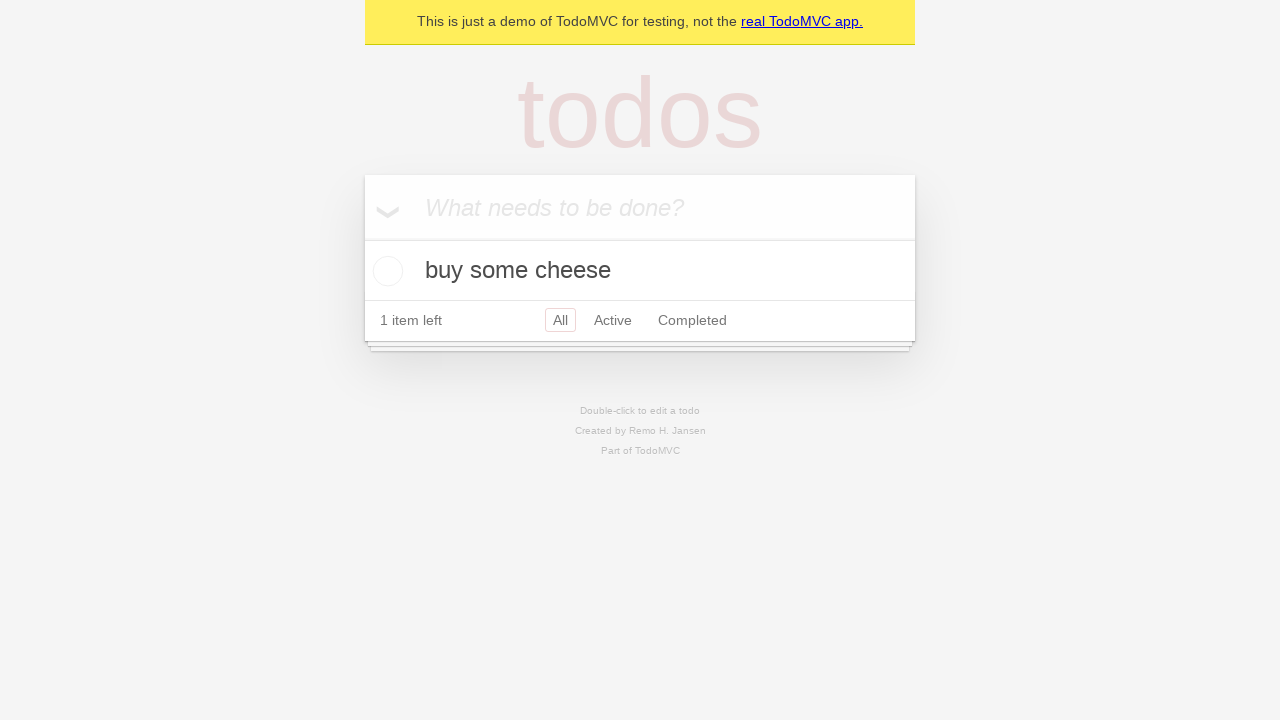

Filled todo input with 'feed the cat' on internal:attr=[placeholder="What needs to be done?"i]
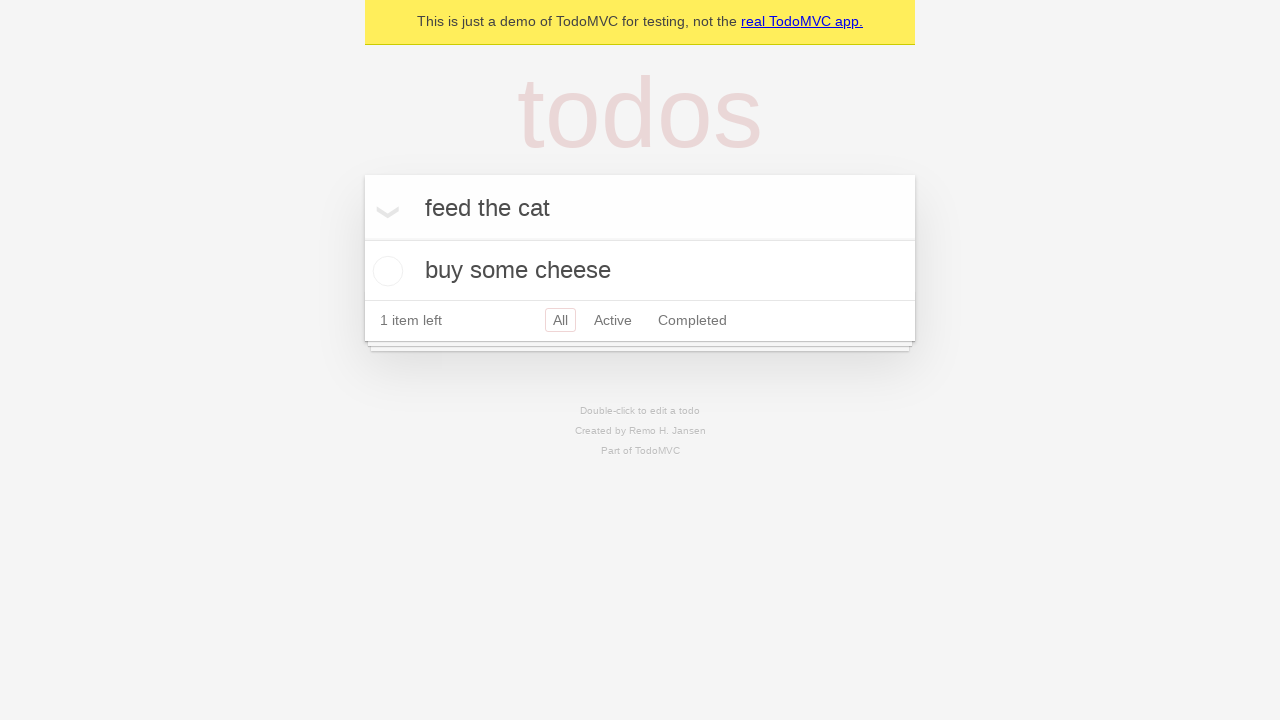

Pressed Enter to create second todo on internal:attr=[placeholder="What needs to be done?"i]
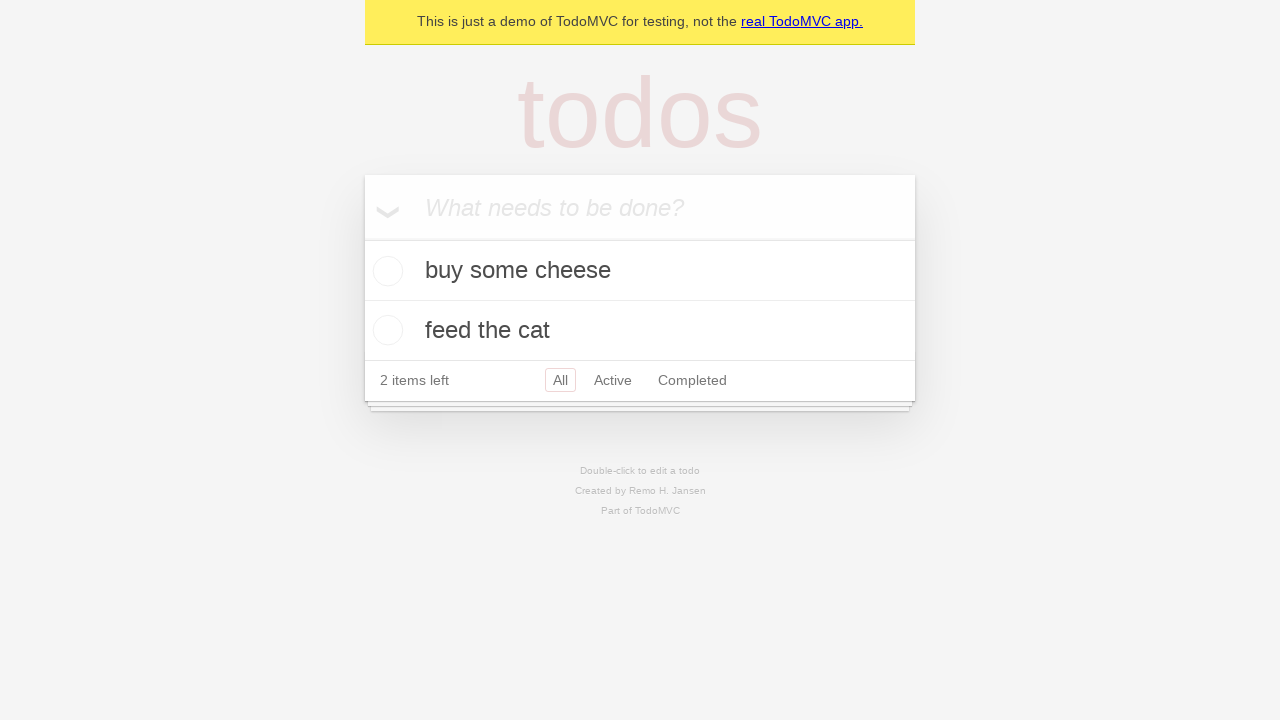

Filled todo input with 'book a doctors appointment' on internal:attr=[placeholder="What needs to be done?"i]
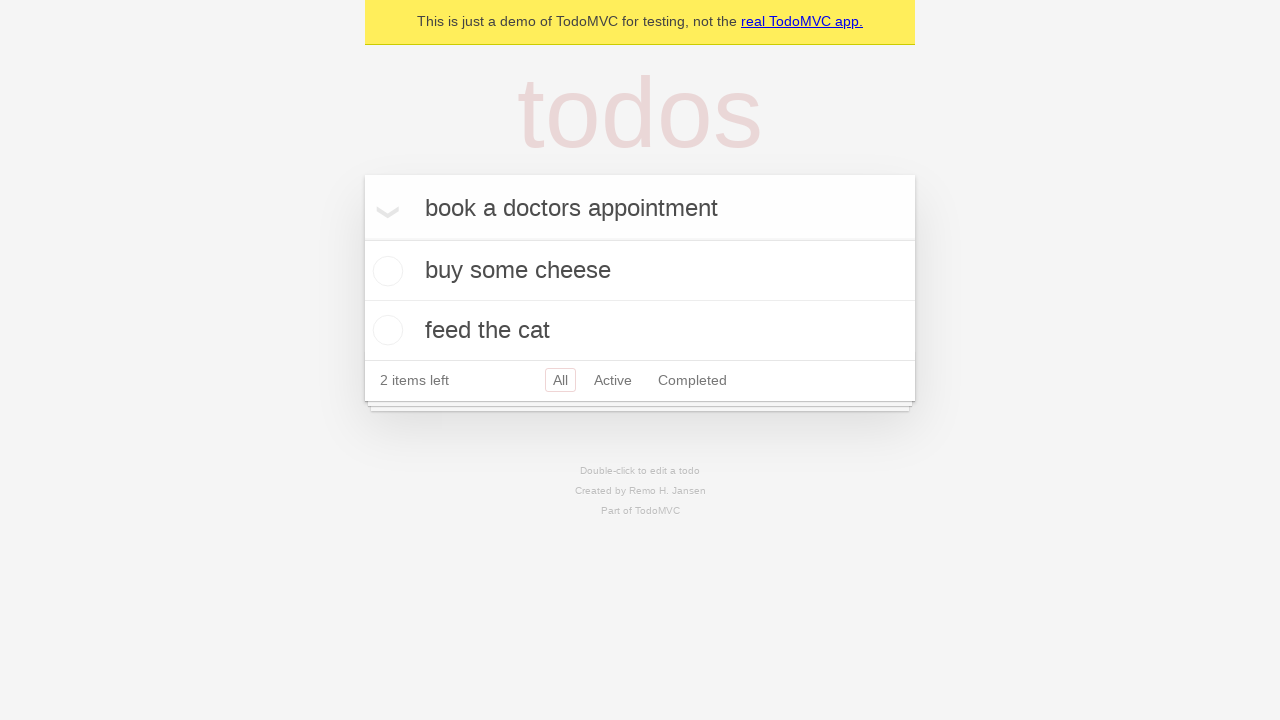

Pressed Enter to create third todo on internal:attr=[placeholder="What needs to be done?"i]
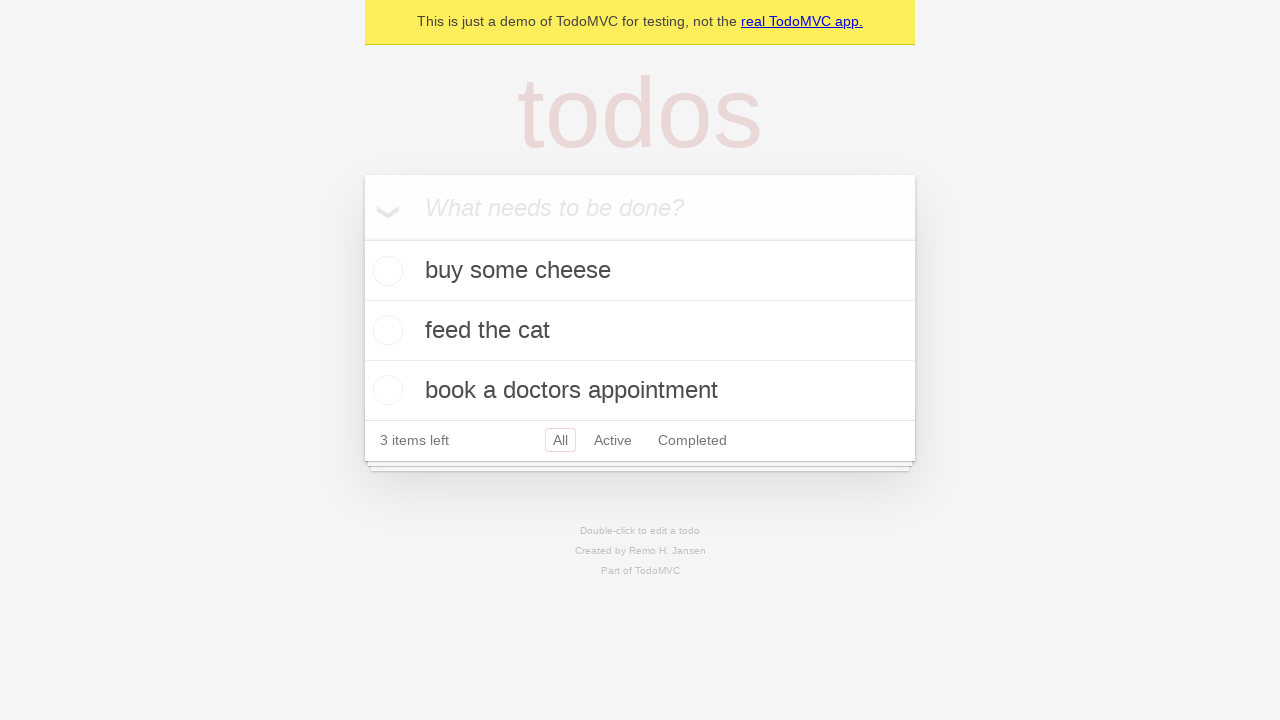

Waited for 3 todos to be created in localStorage
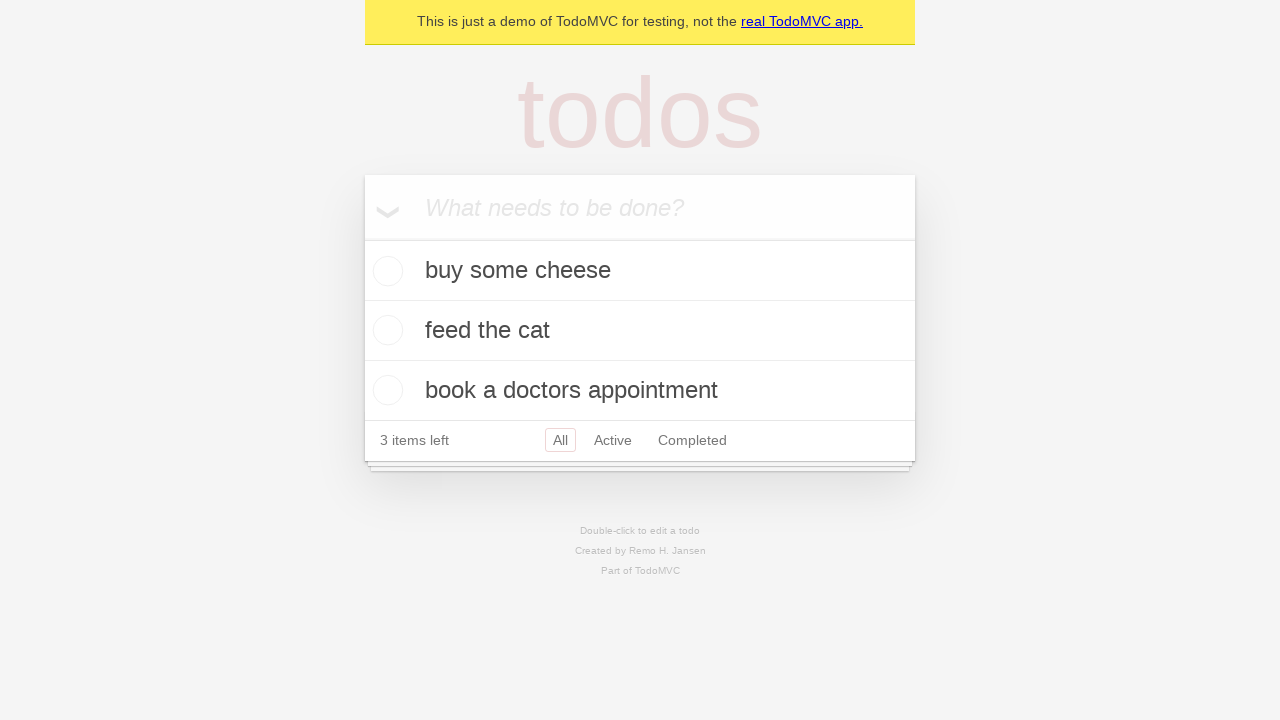

Double-clicked second todo to enter edit mode at (640, 331) on internal:testid=[data-testid="todo-item"s] >> nth=1
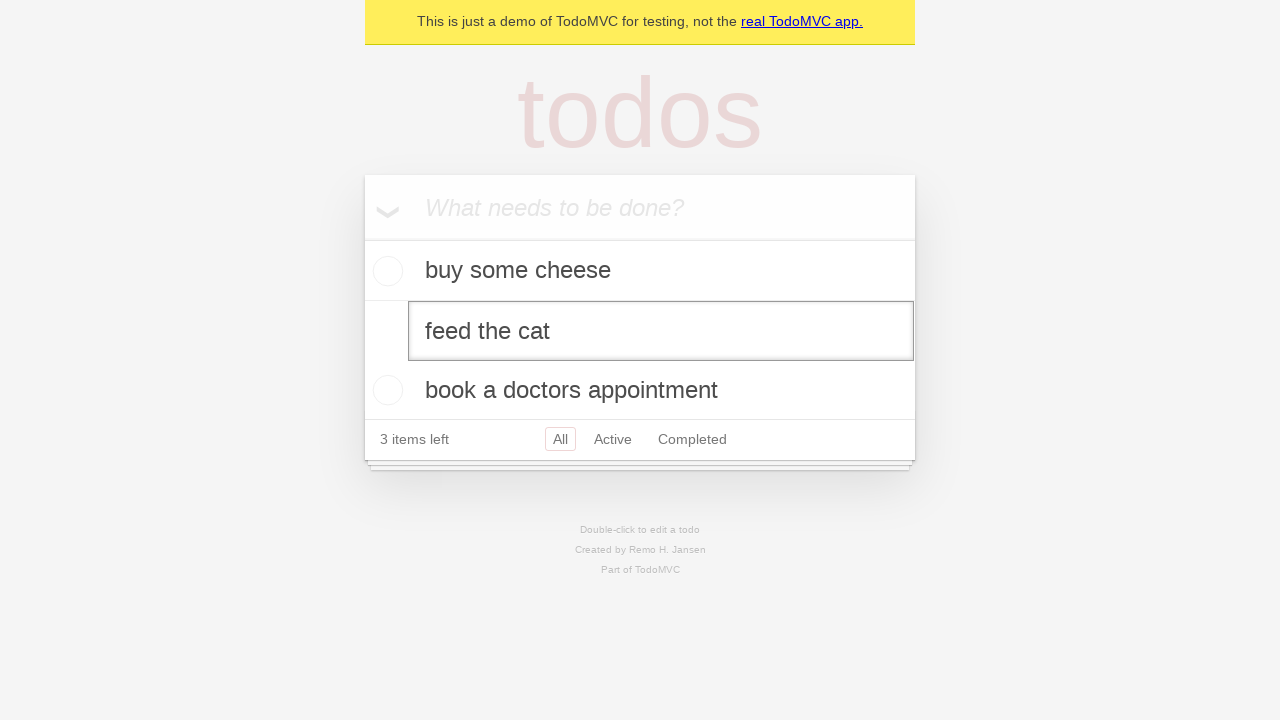

Filled edit field with 'buy some sausages' on internal:testid=[data-testid="todo-item"s] >> nth=1 >> internal:role=textbox[nam
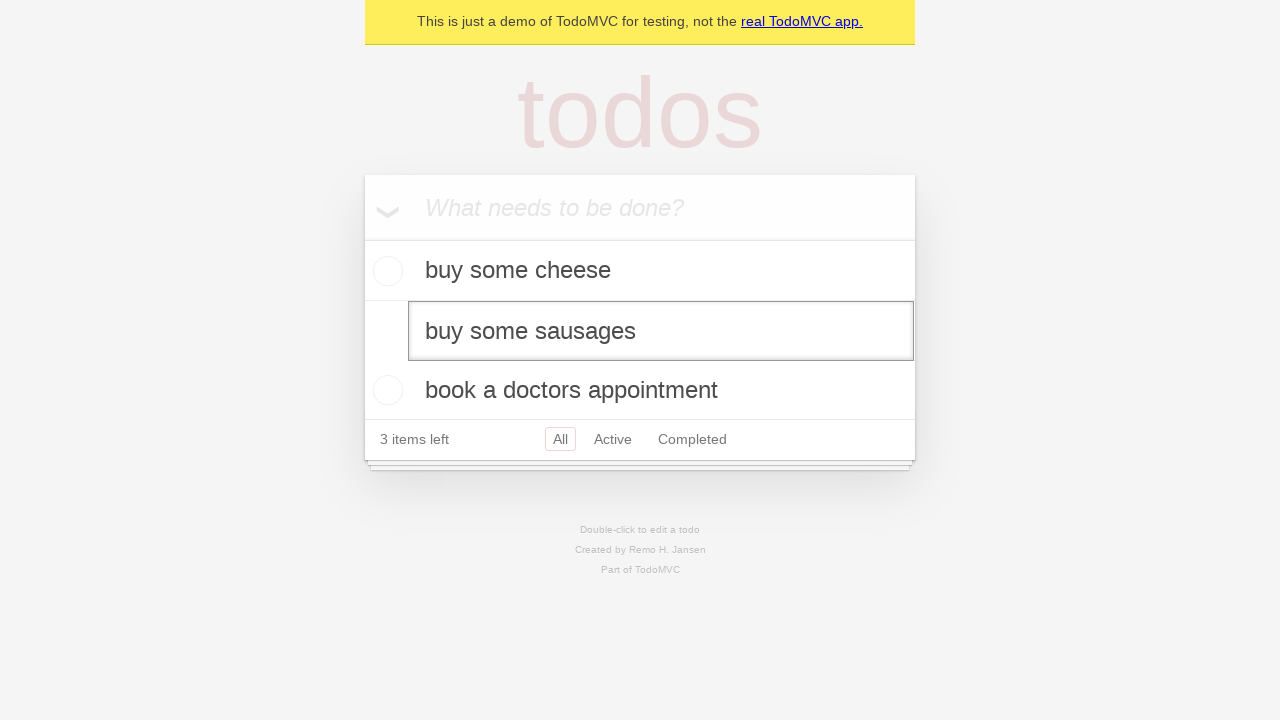

Dispatched blur event to save the edited todo
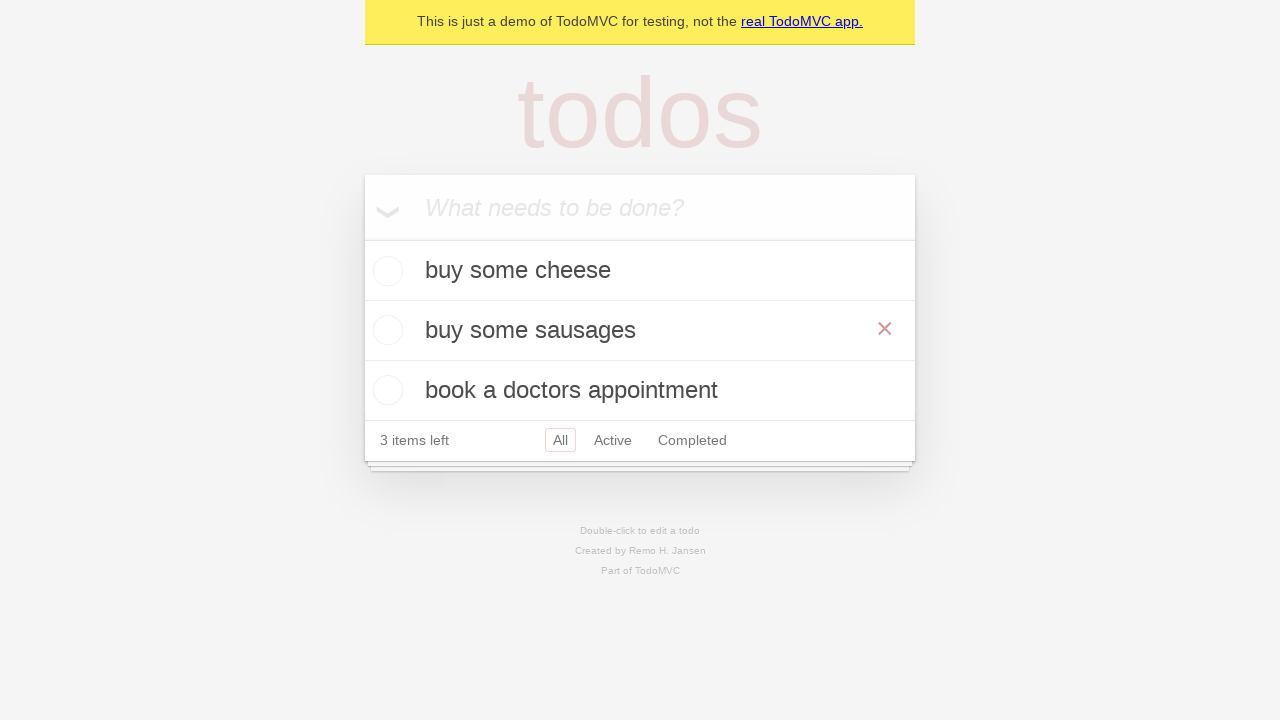

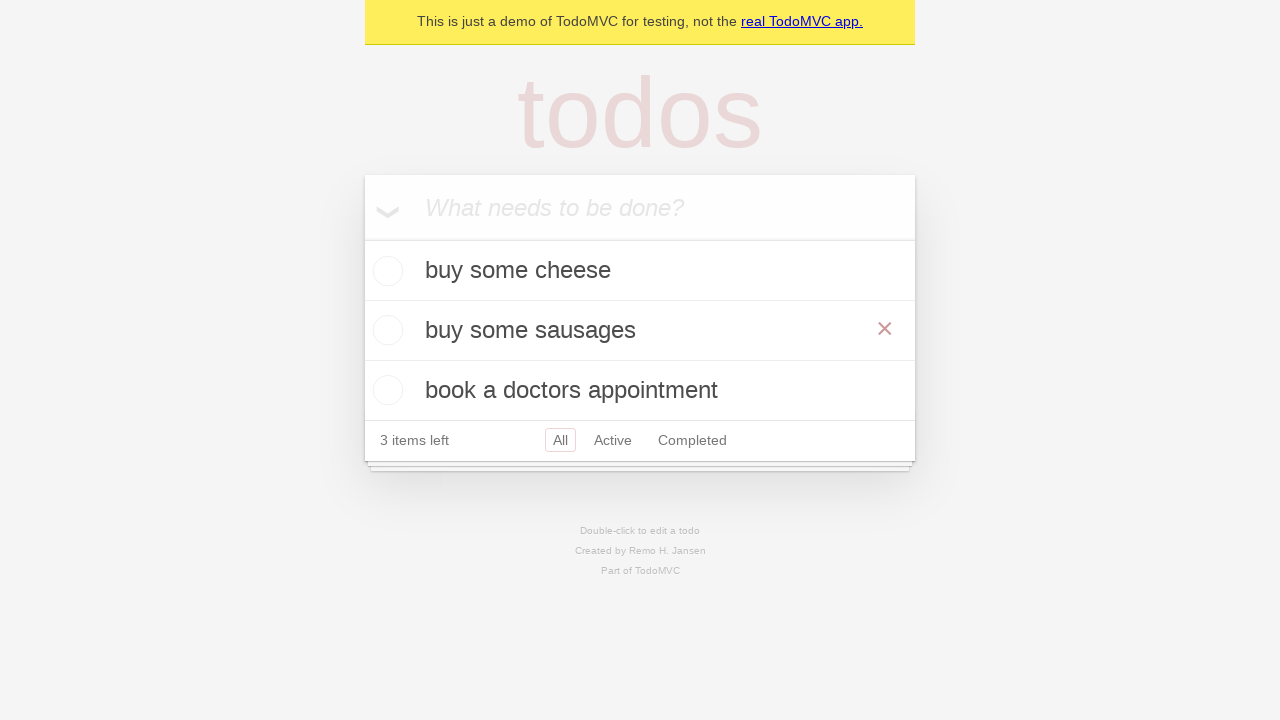